Tests form submission and various JavaScript interactions on the DemoQA text box page, including filling a text field, clicking submit, and scrolling to elements

Starting URL: https://demoqa.com/text-box

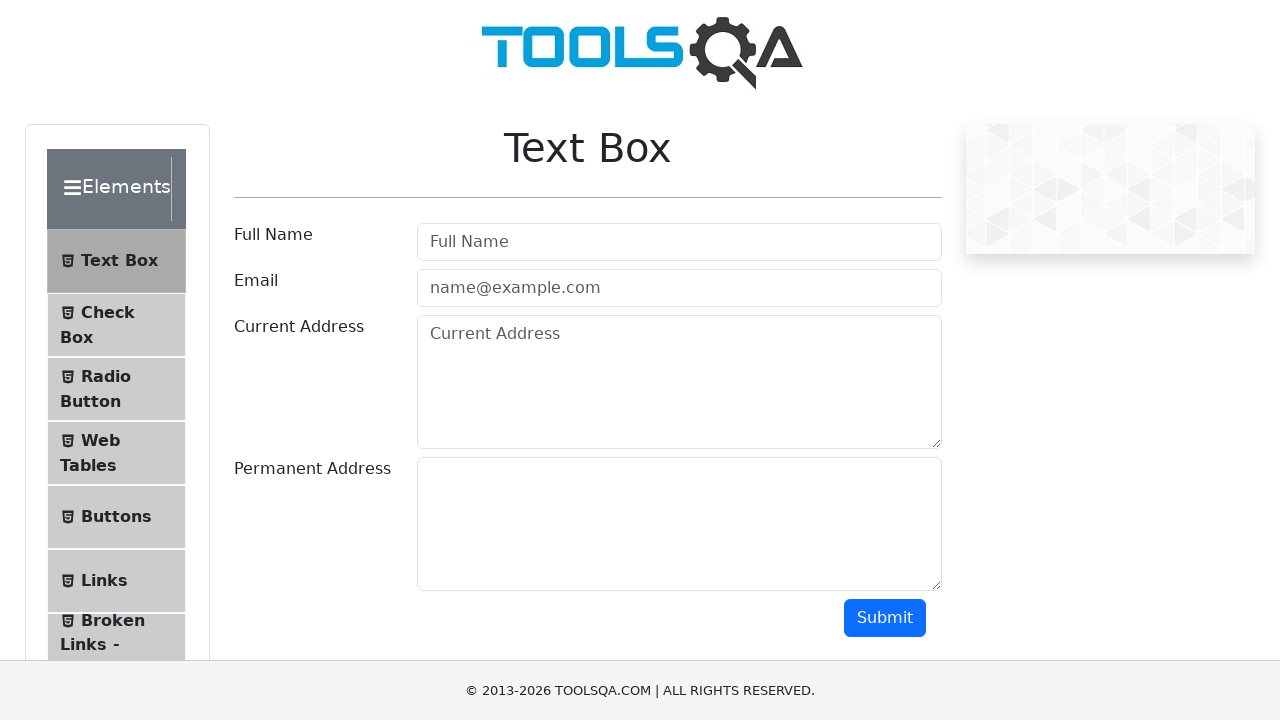

Filled username field with 'sadhana kadam' on #userName
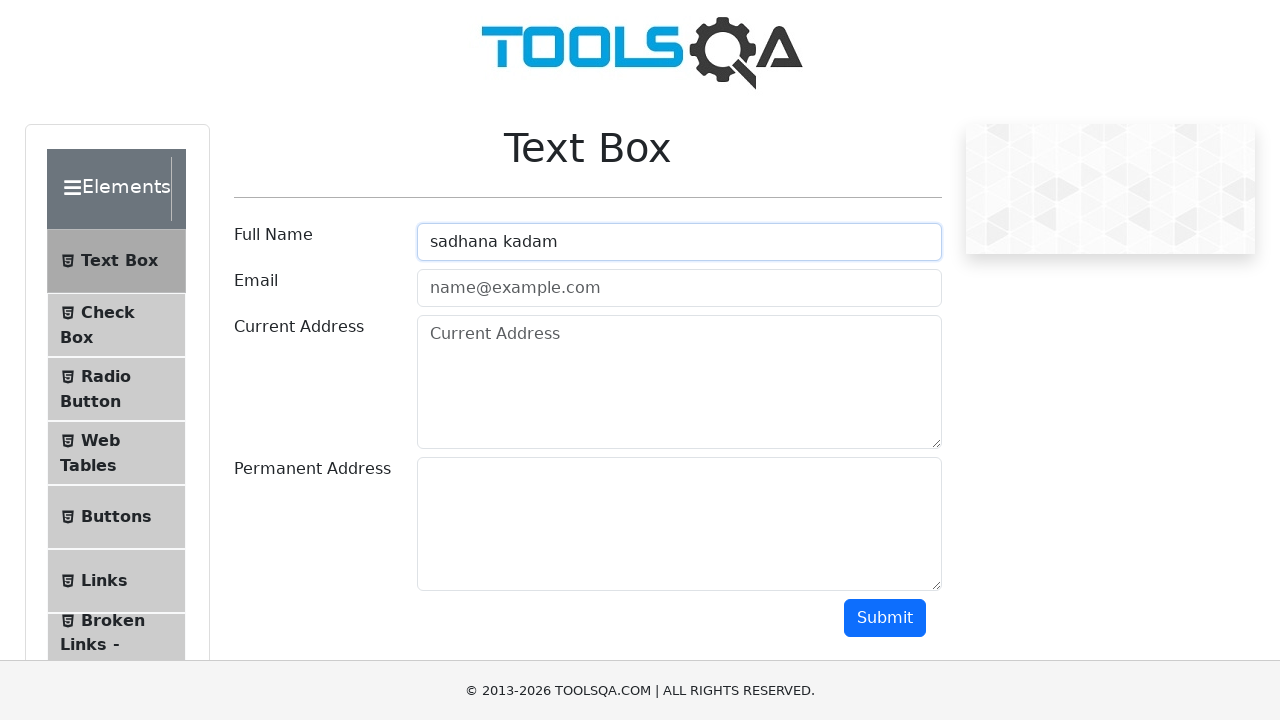

Clicked submit button to submit form at (885, 618) on #submit
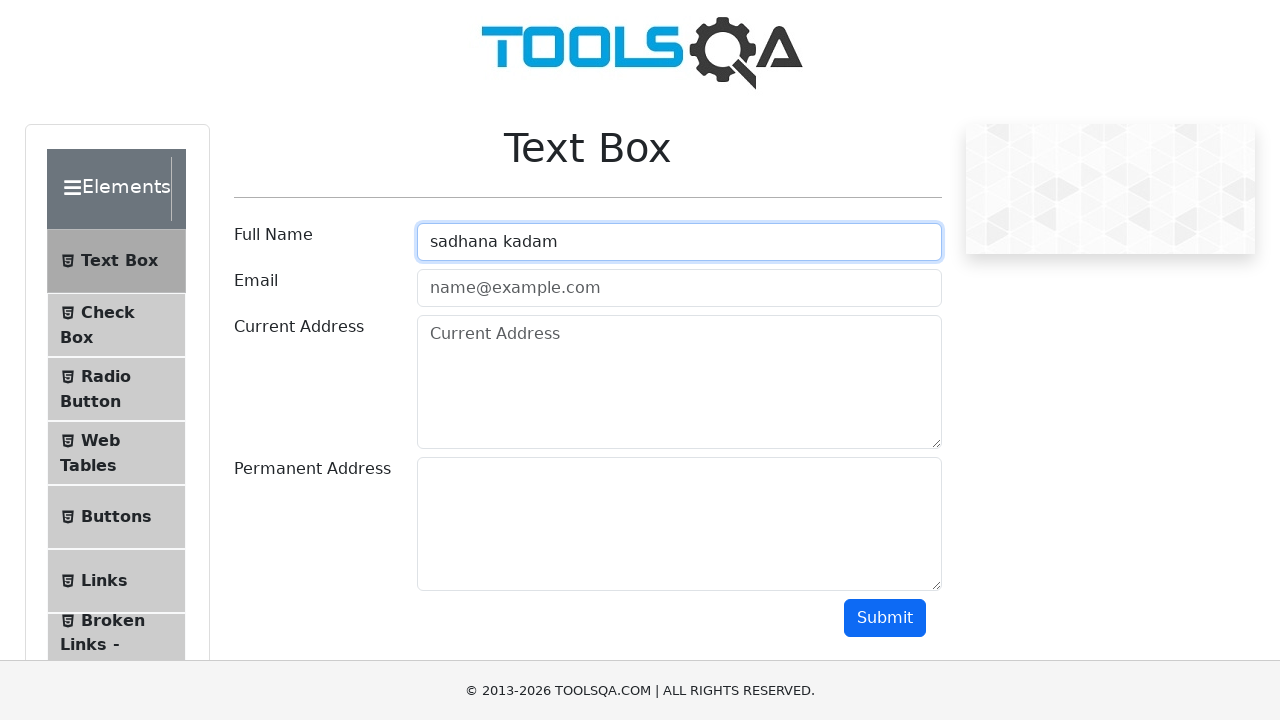

Set up dialog handler to accept alerts
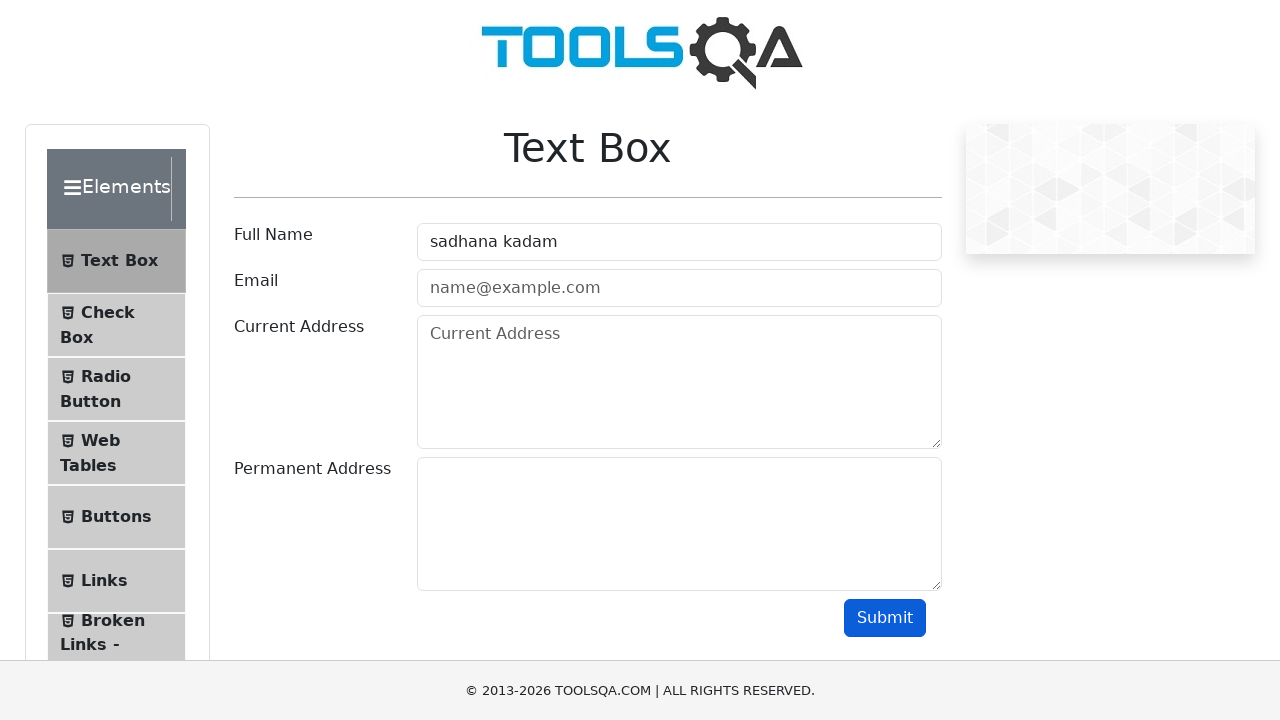

Triggered alert dialog with JavaScript
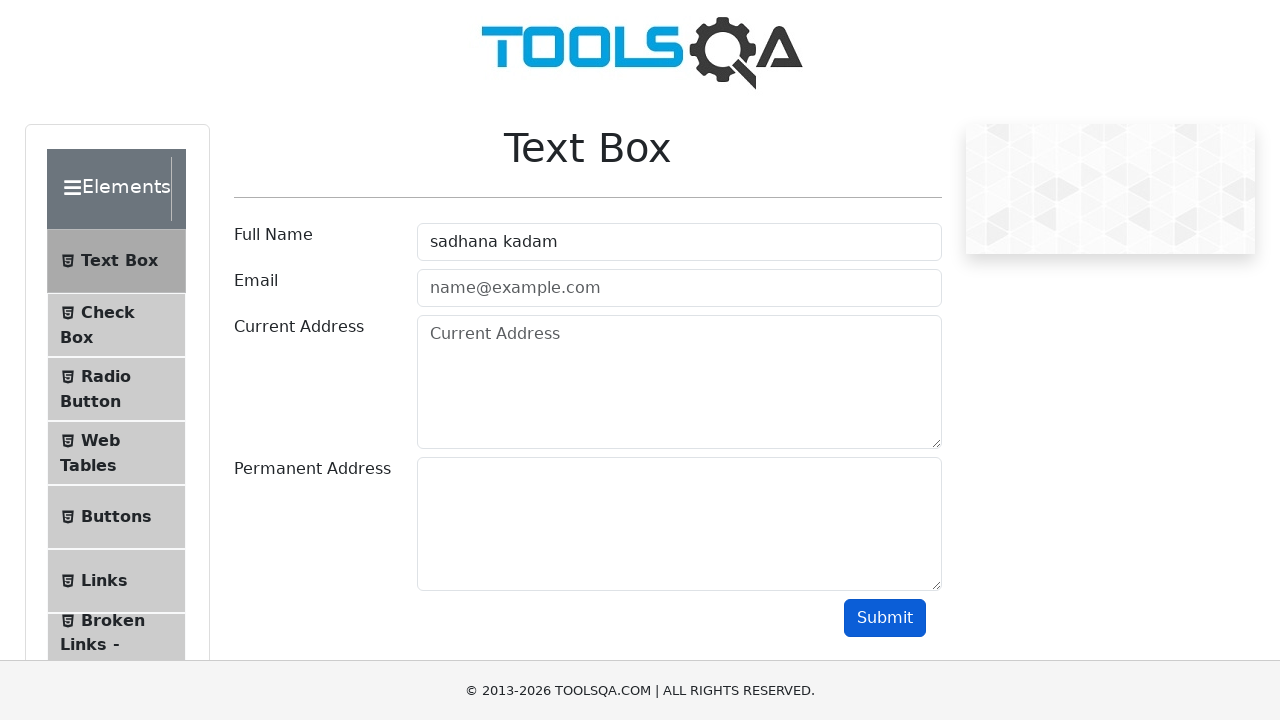

Scrolled to Dynamic Properties element
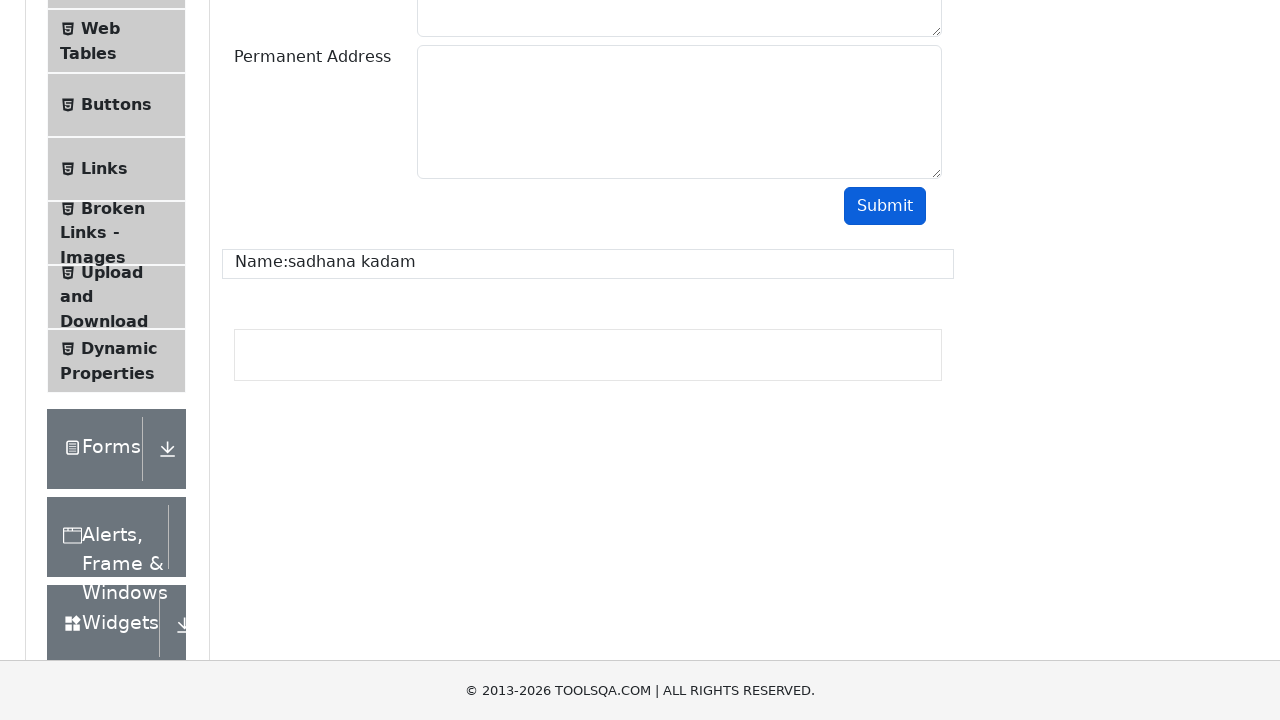

Reloaded the page
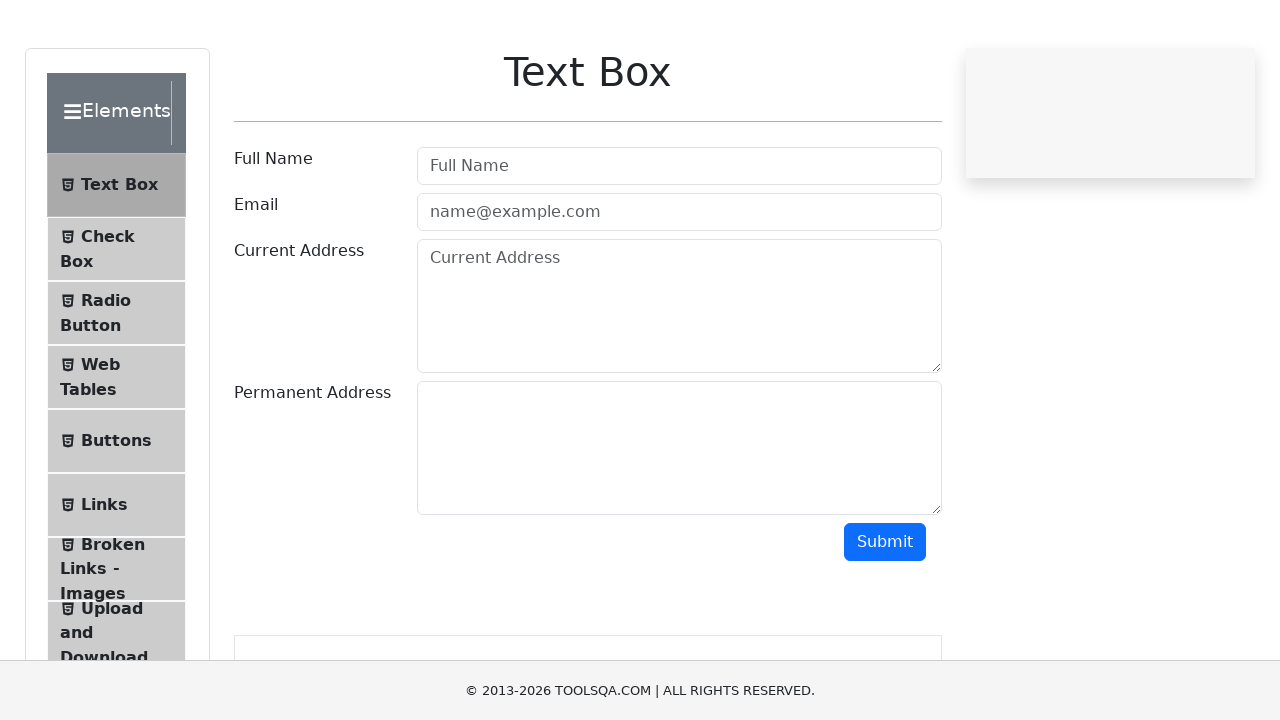

Located the Toolsqa logo element
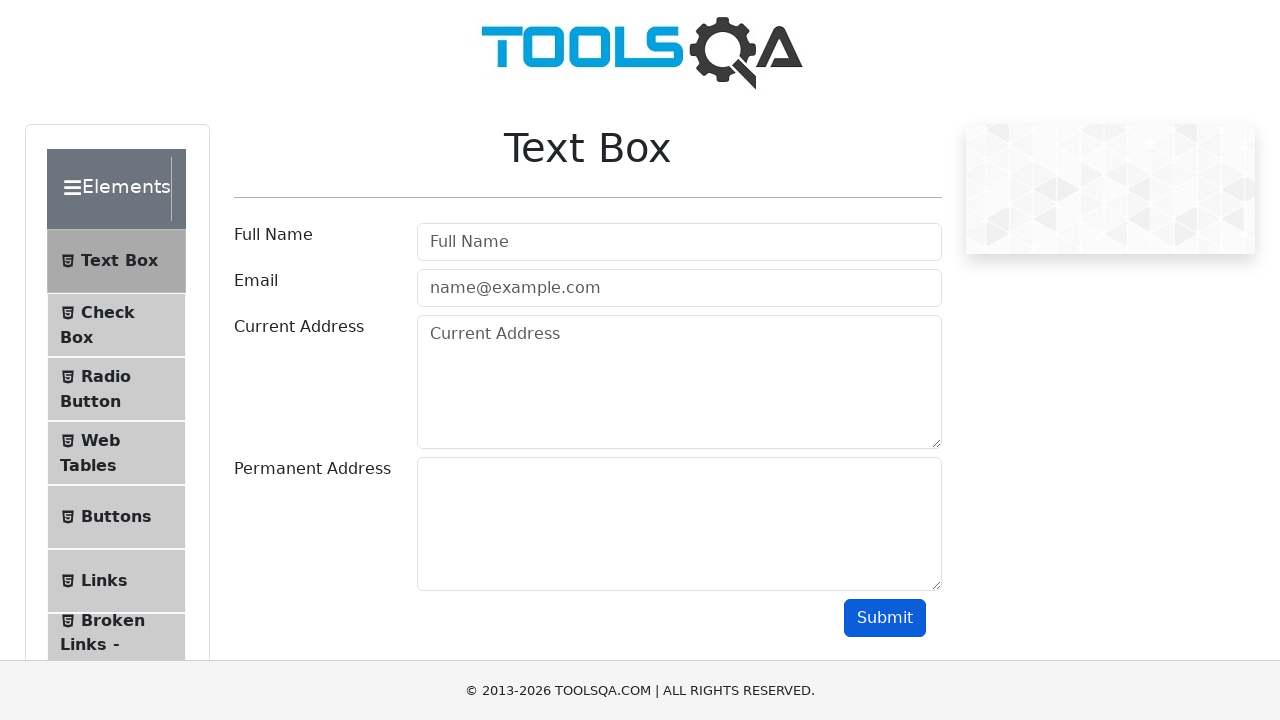

Verified logo is visible on the page
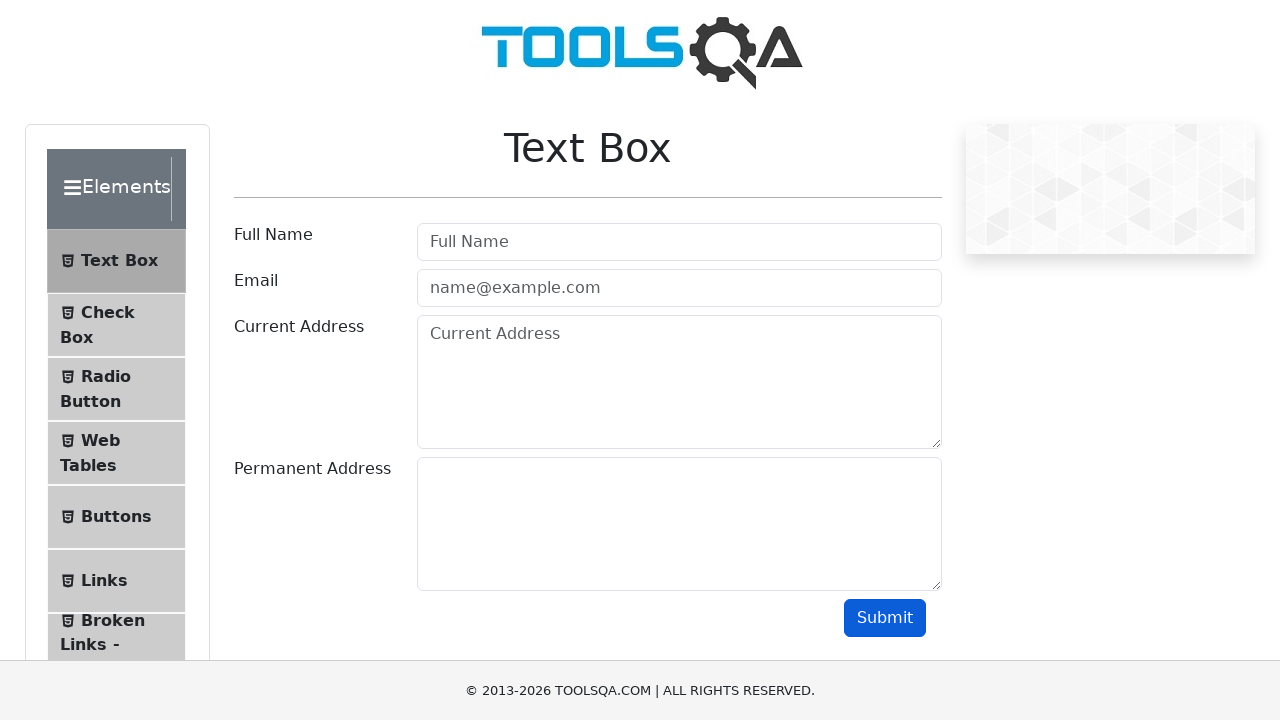

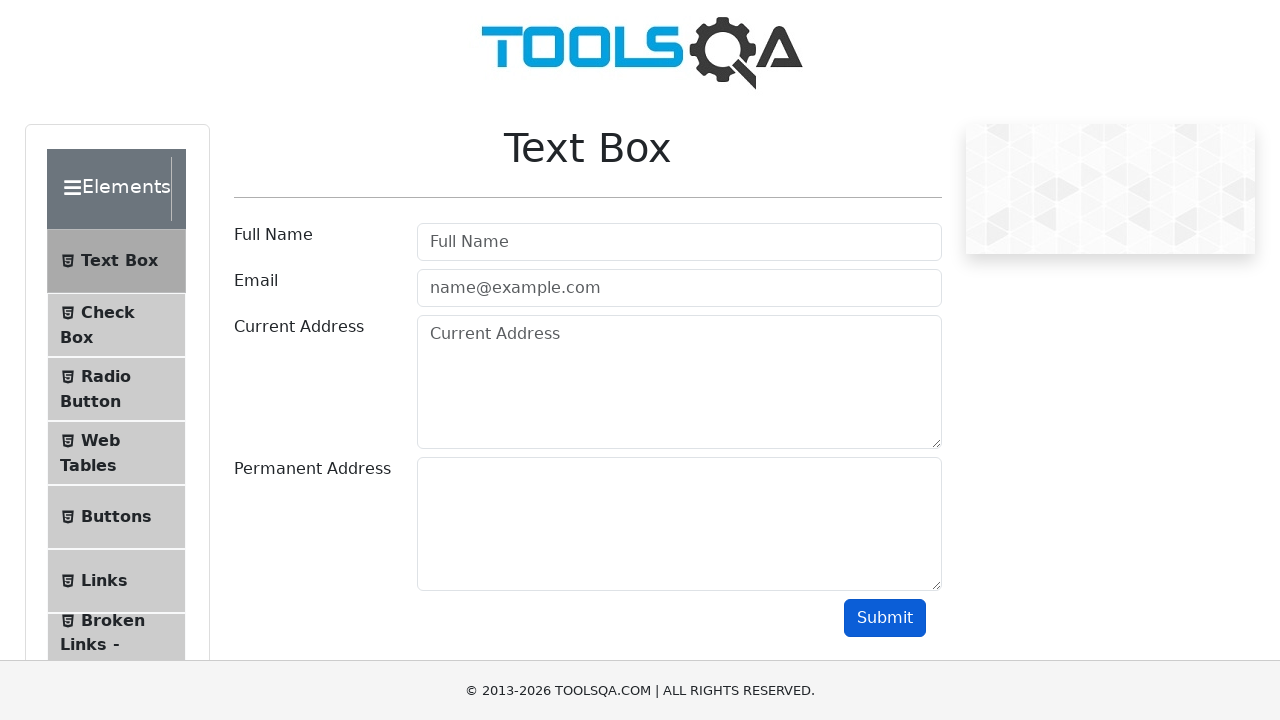